Tests a dynamic dropdown select menu by clicking to open it and selecting the first option from the dropdown list

Starting URL: https://demoqa.com/select-menu

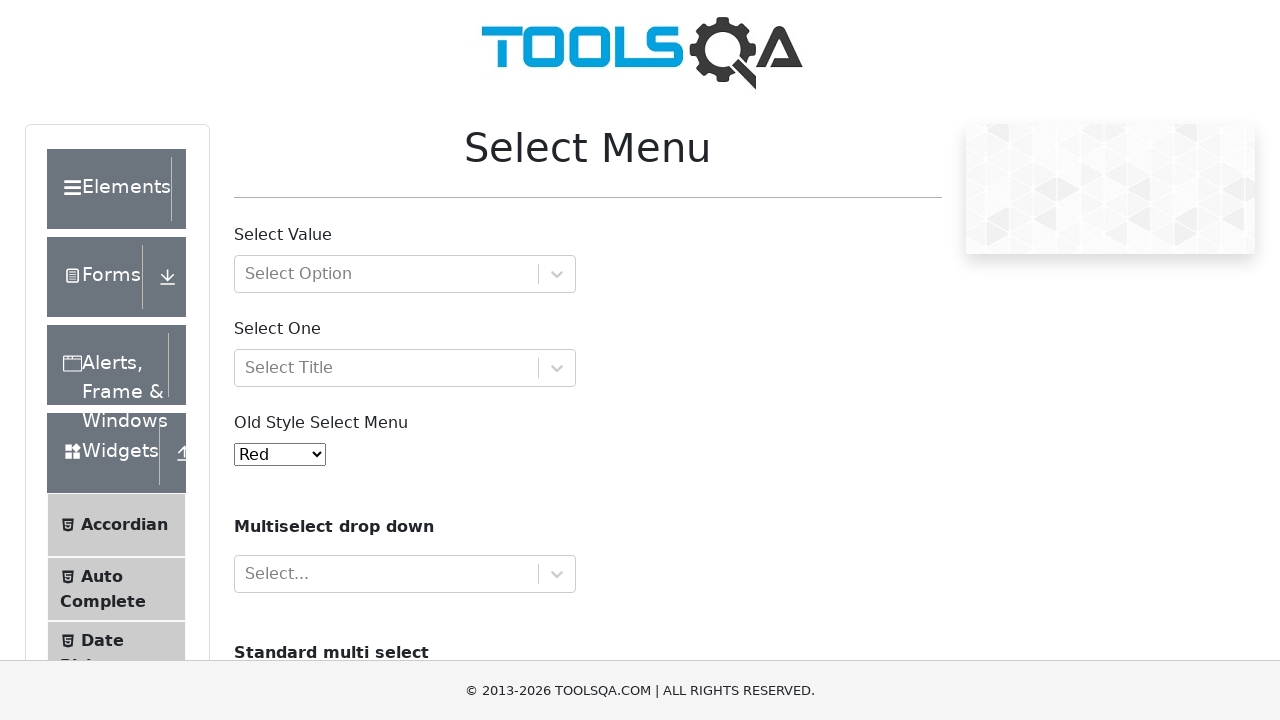

Navigated to select menu test page
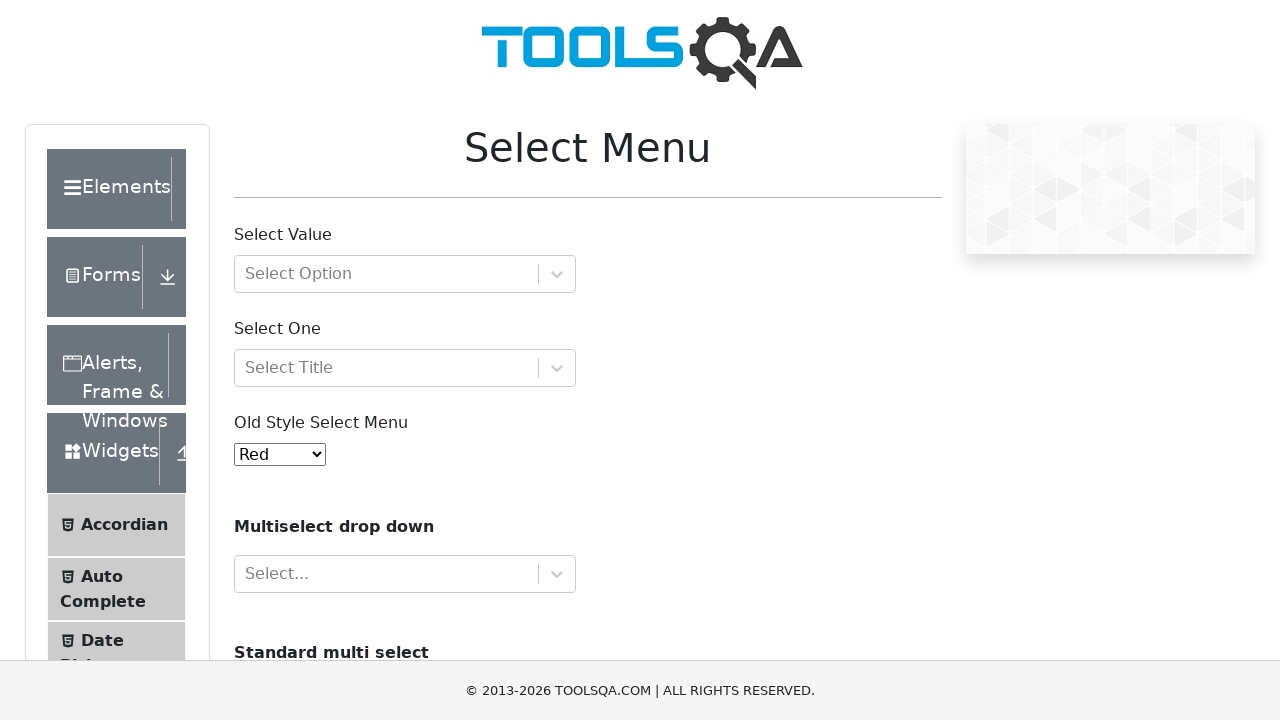

Clicked dropdown indicator to open select menu at (557, 368) on xpath=//div[@id='selectOne']//div[contains(@class, 'indicatorContainer')]
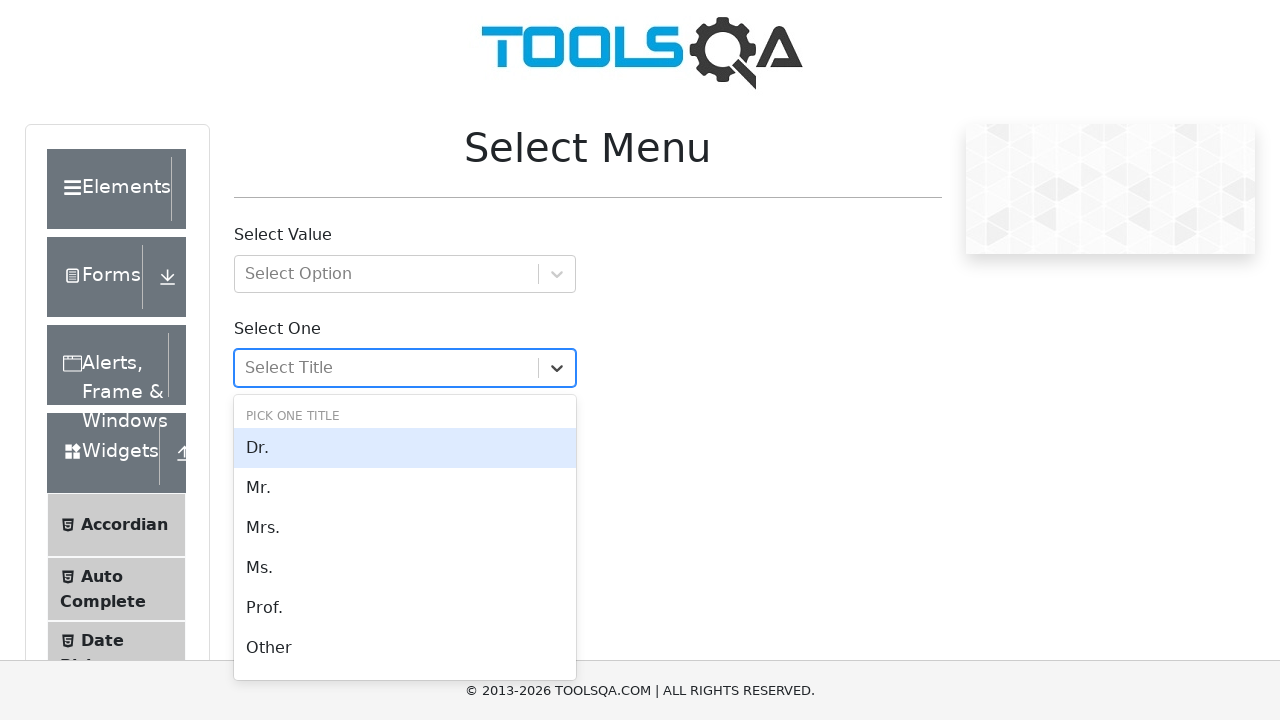

Dropdown options loaded and became visible
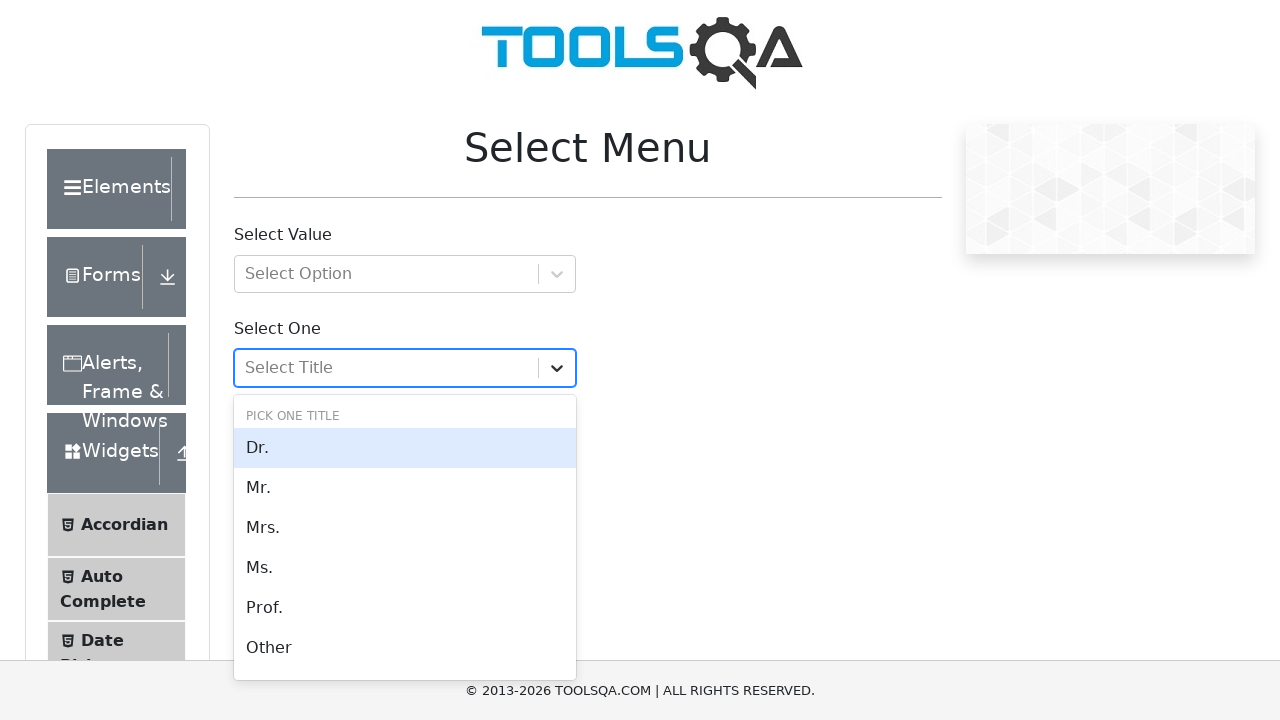

Selected first option from dropdown list at (405, 448) on #react-select-3-option-0-0
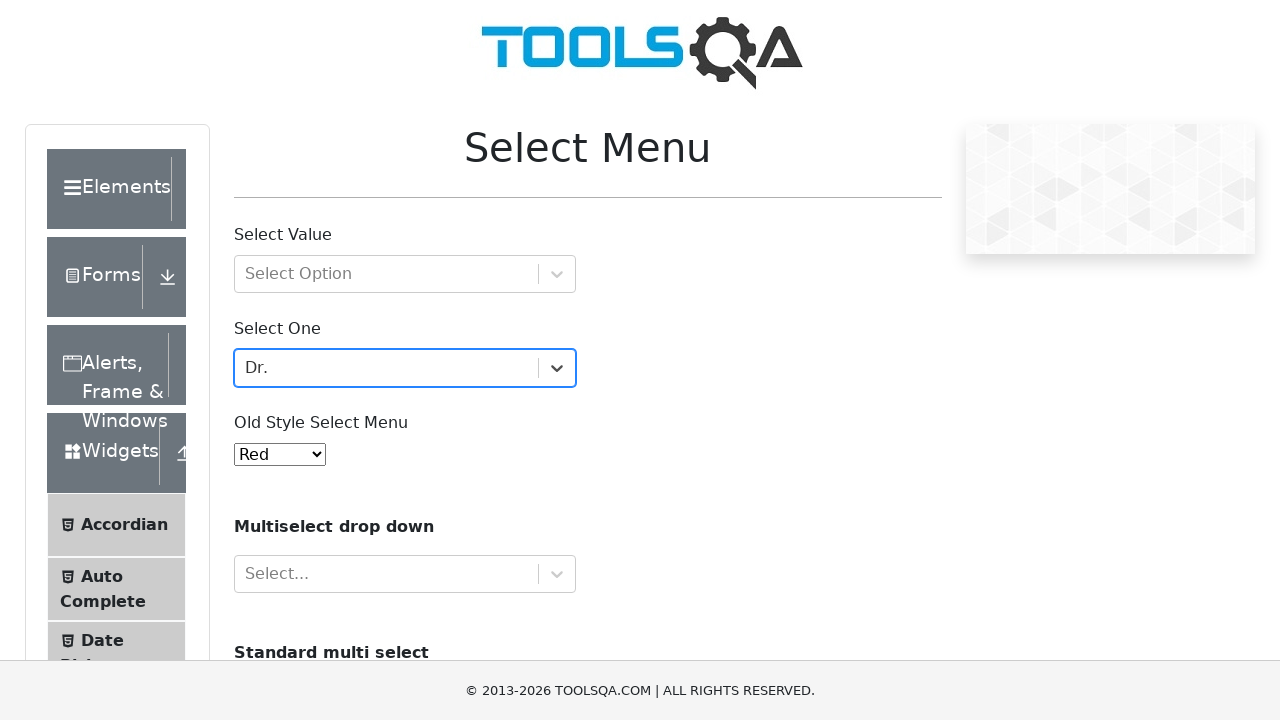

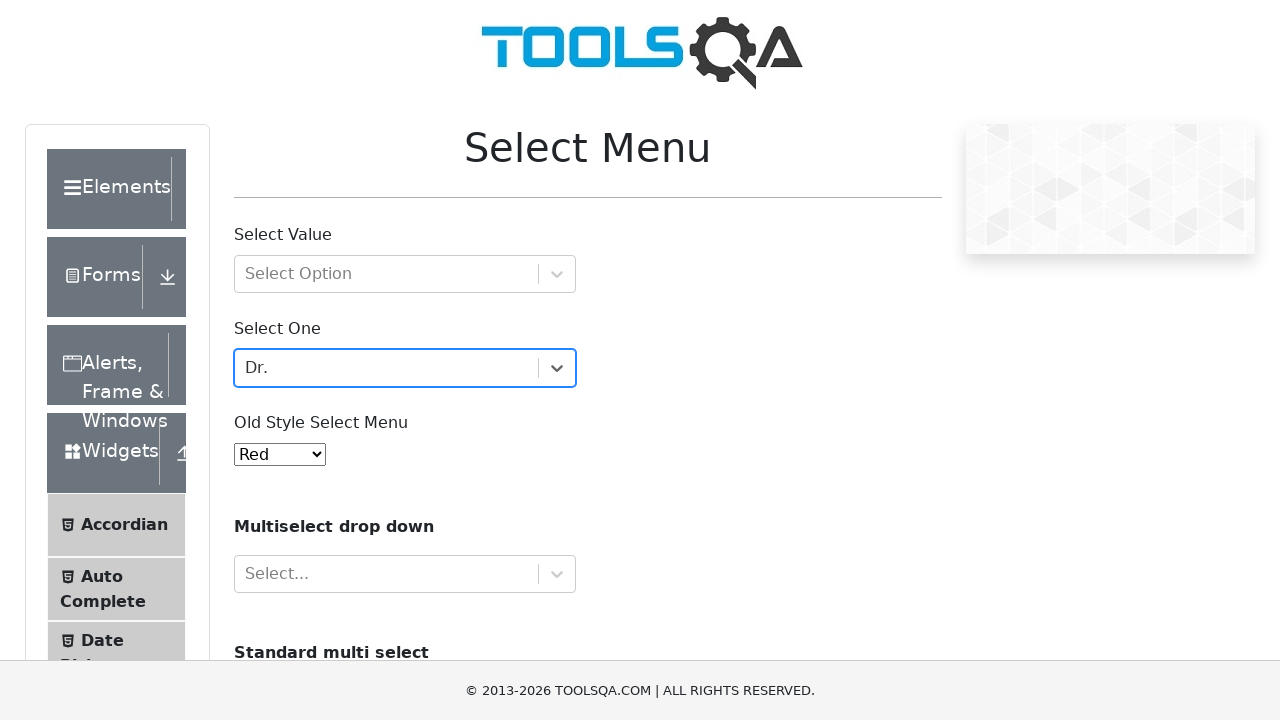